Tests that a button element is clickable by checking its enabled state

Starting URL: https://demoqa.com/buttons

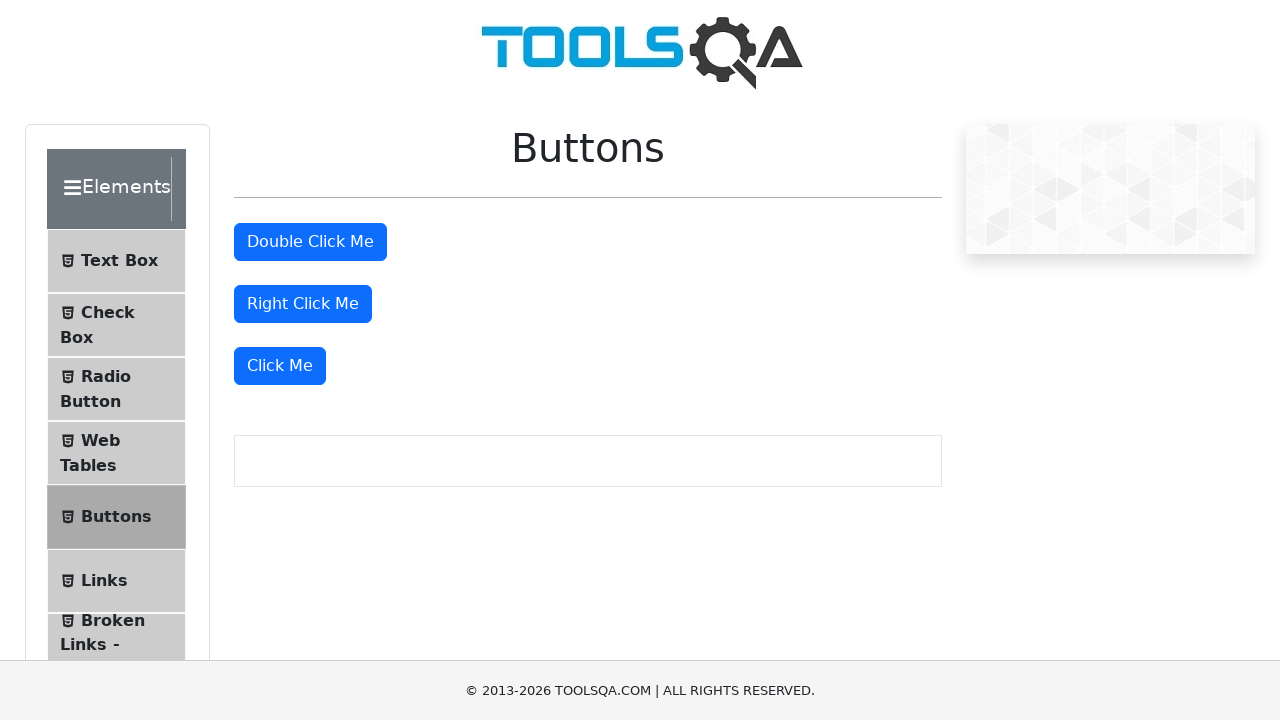

Navigated to https://demoqa.com/buttons
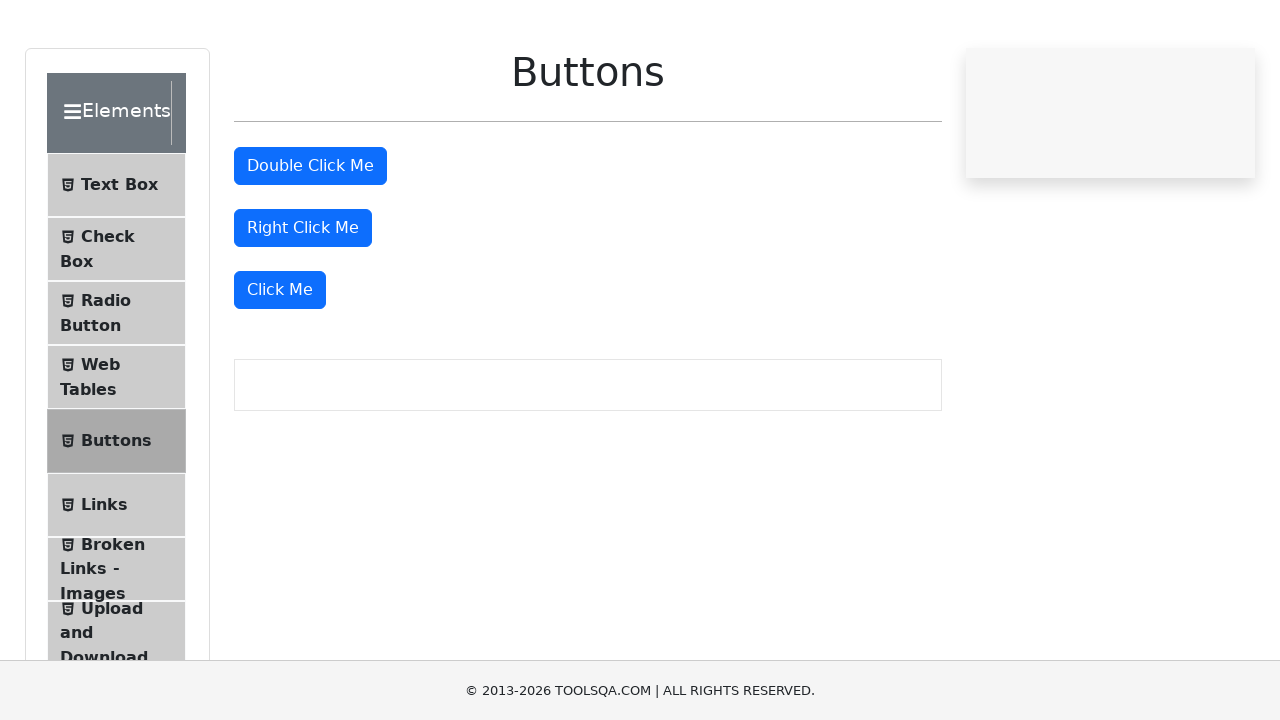

Located 'Click Me' button element
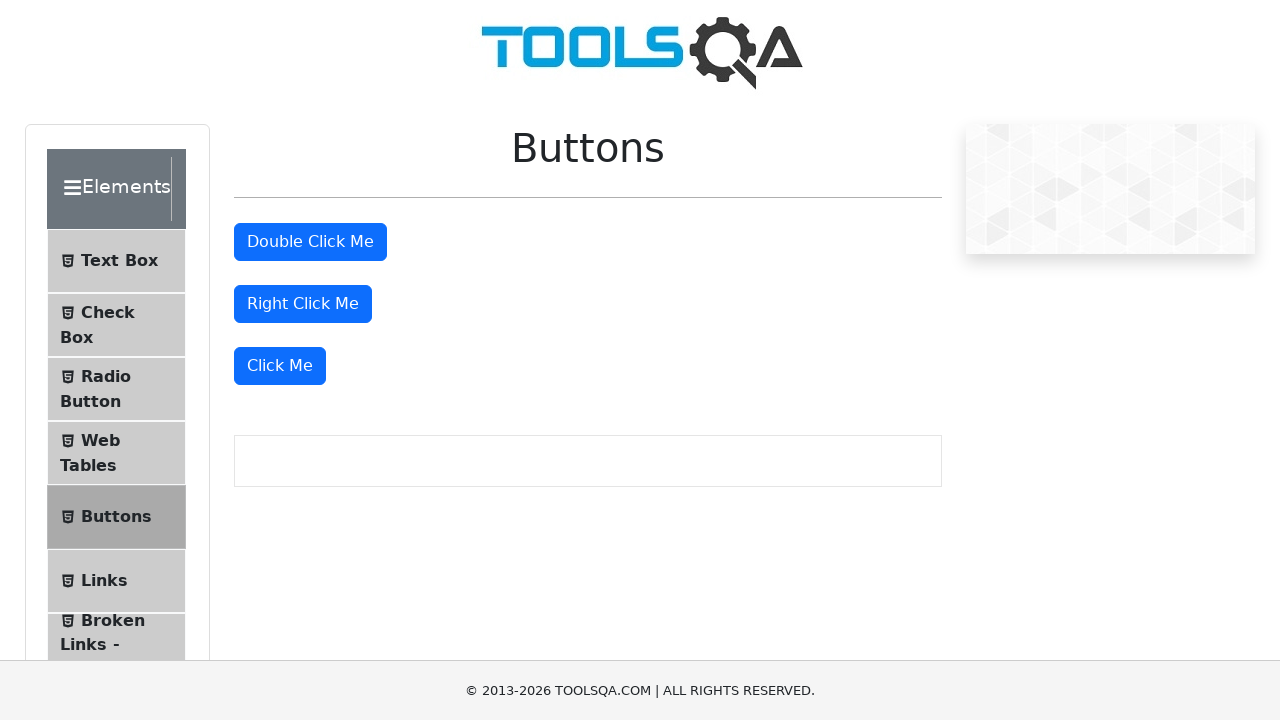

Waited for 'Click Me' button to be ready
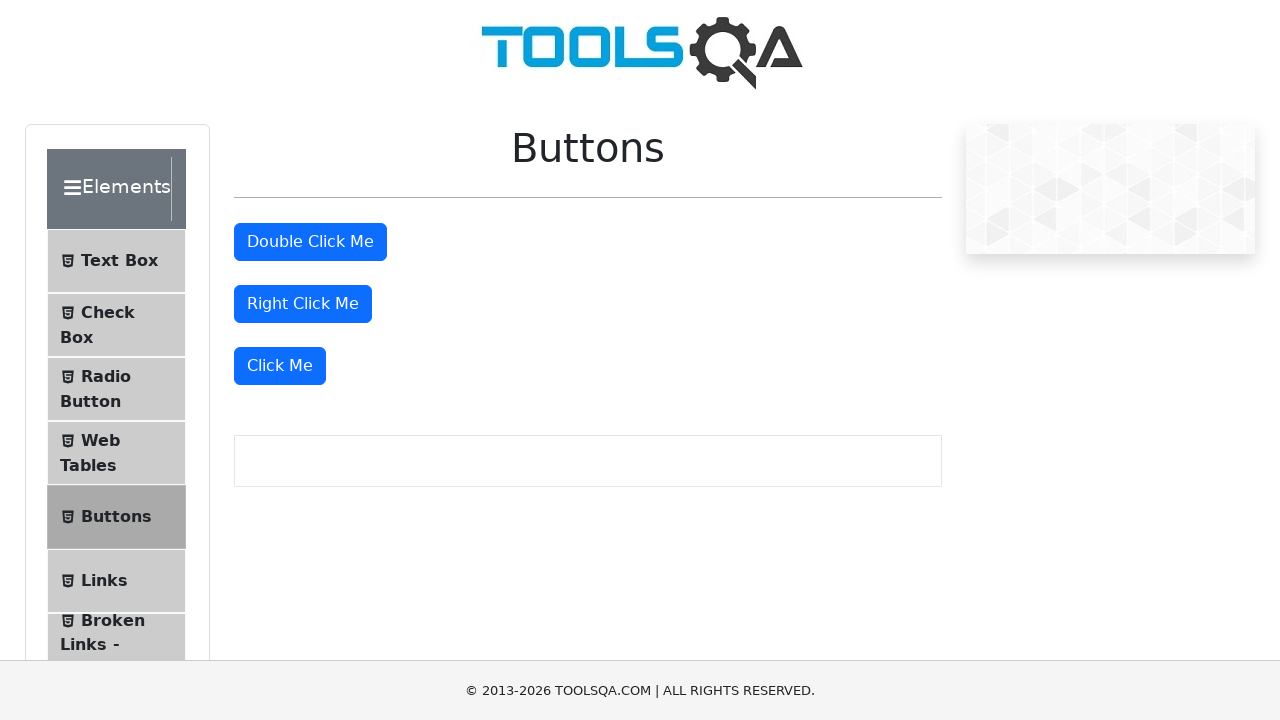

Verified button is enabled
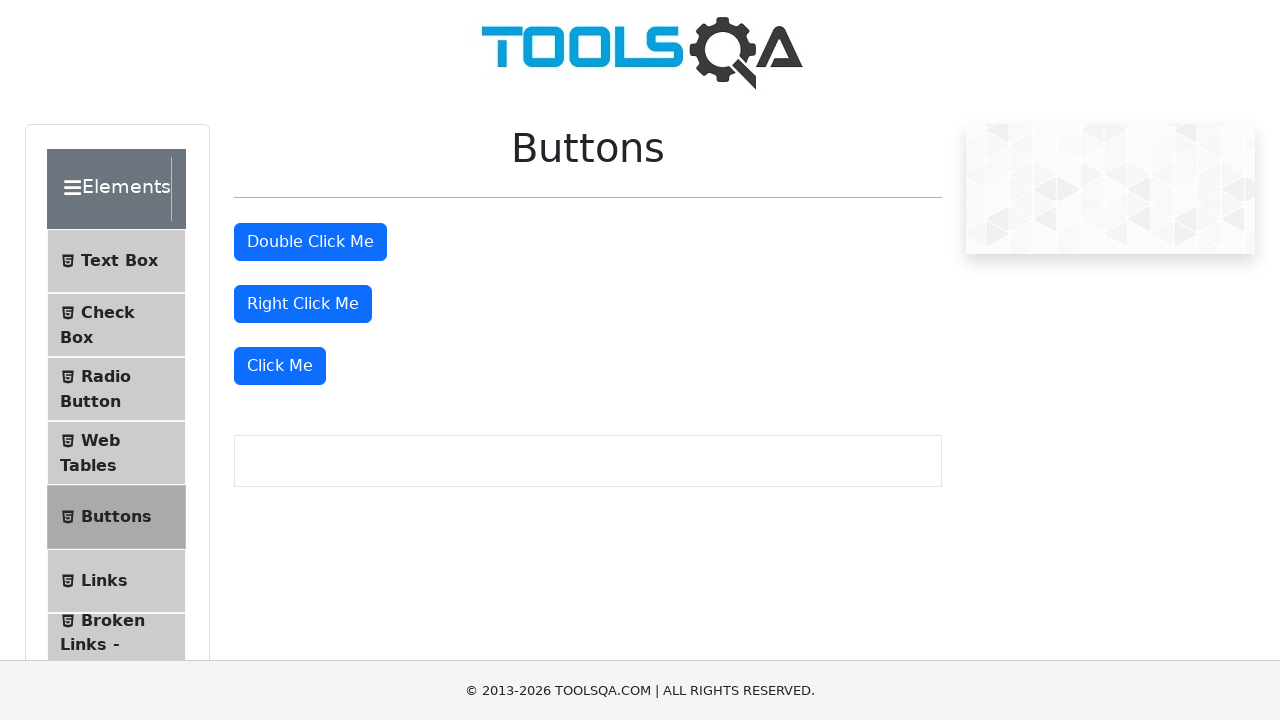

Verified button is visible
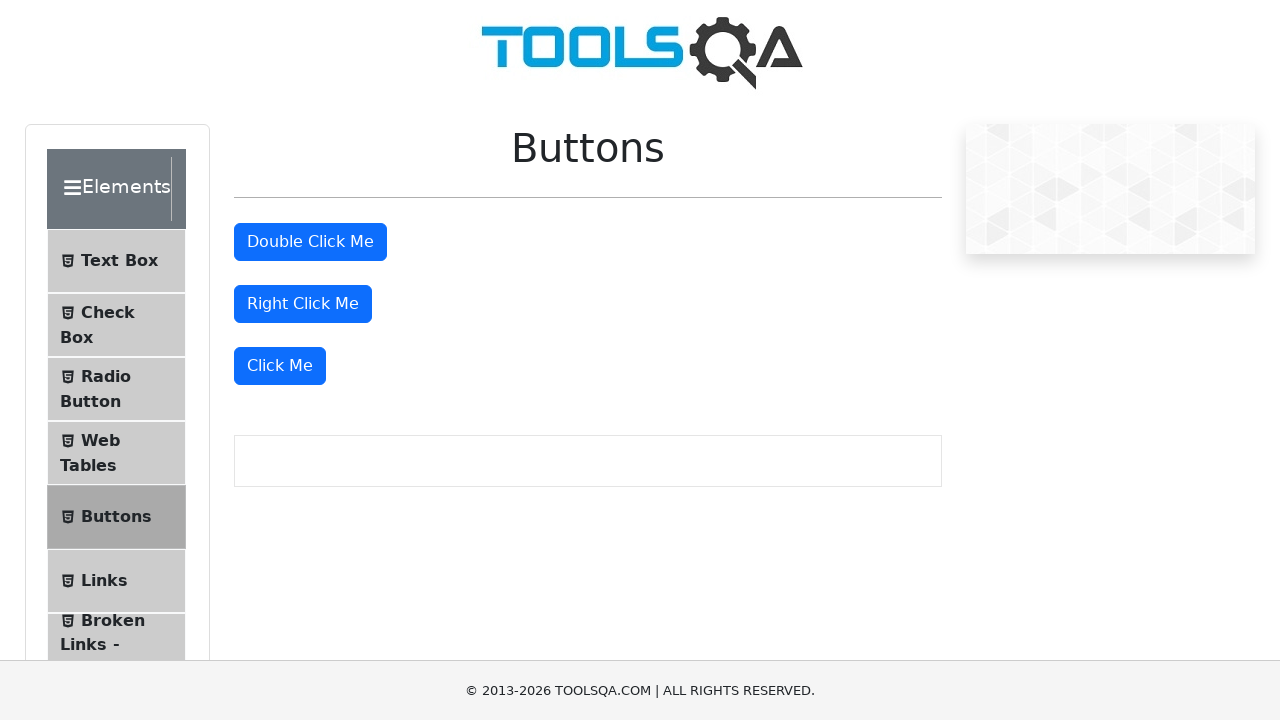

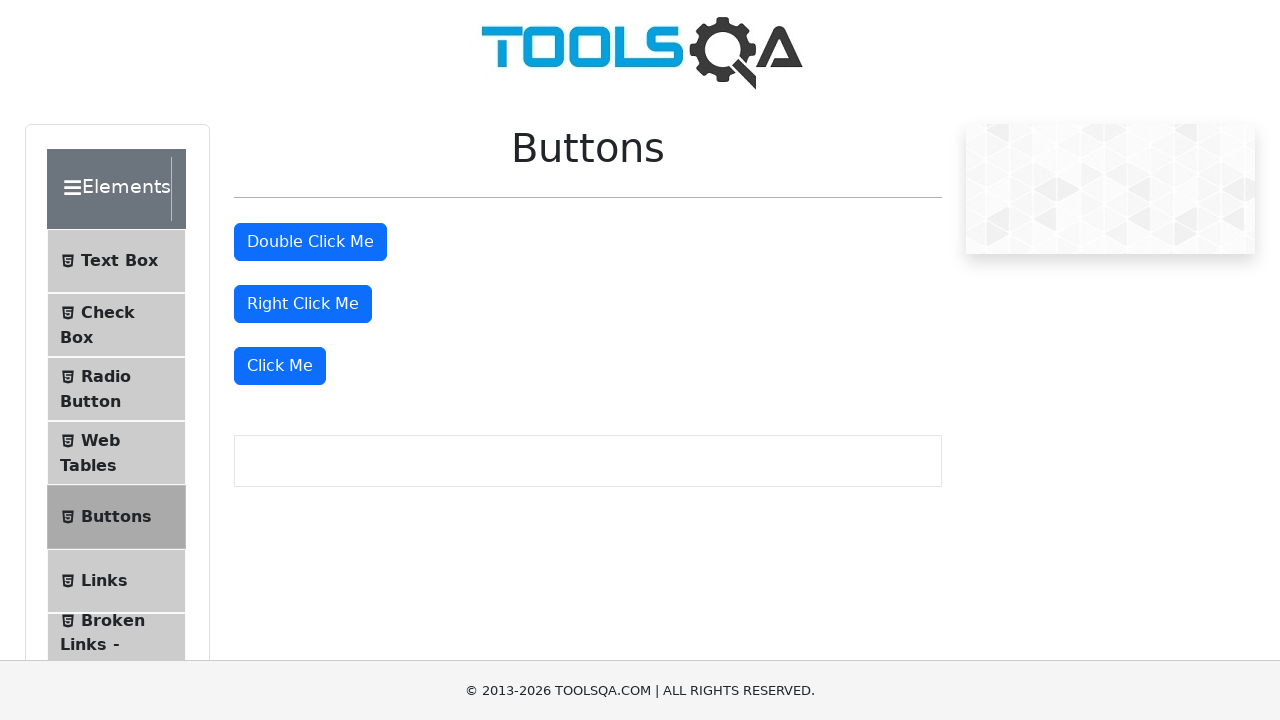